Tests counting links on a page and opening multiple links in the footer section's first column using keyboard shortcuts to open them in new tabs

Starting URL: https://rahulshettyacademy.com/AutomationPractice/

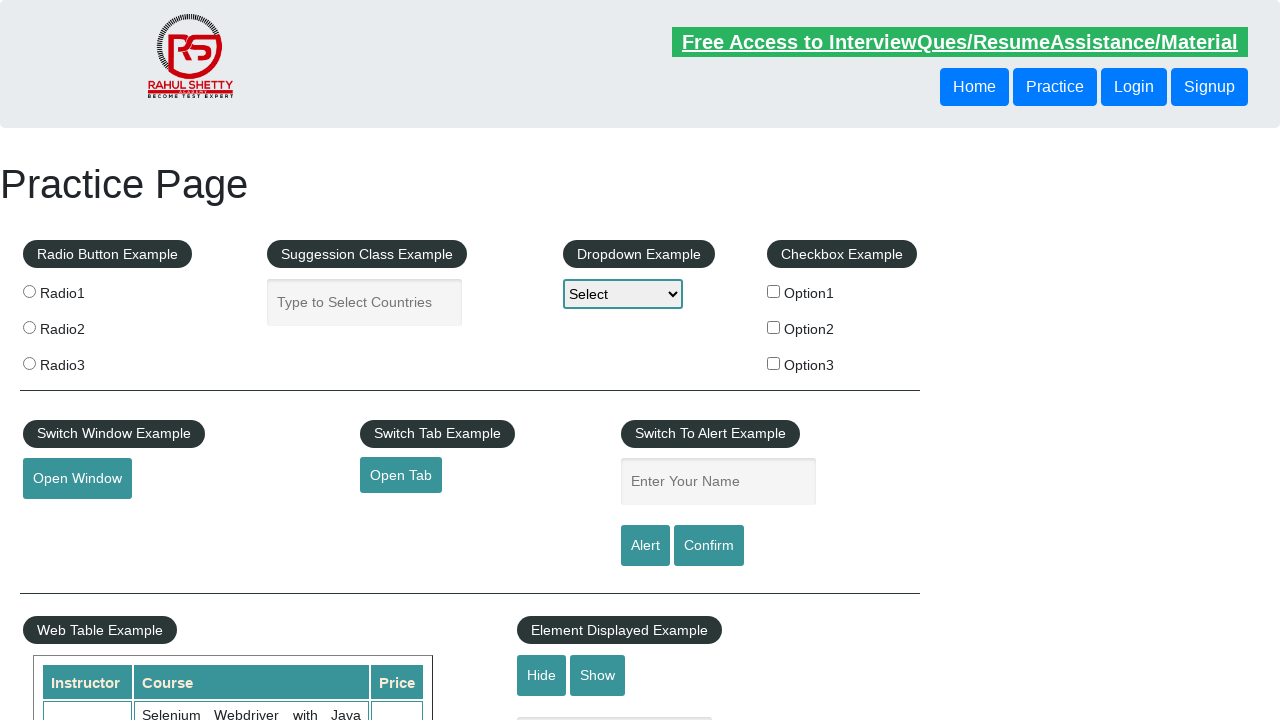

Located all links on the page
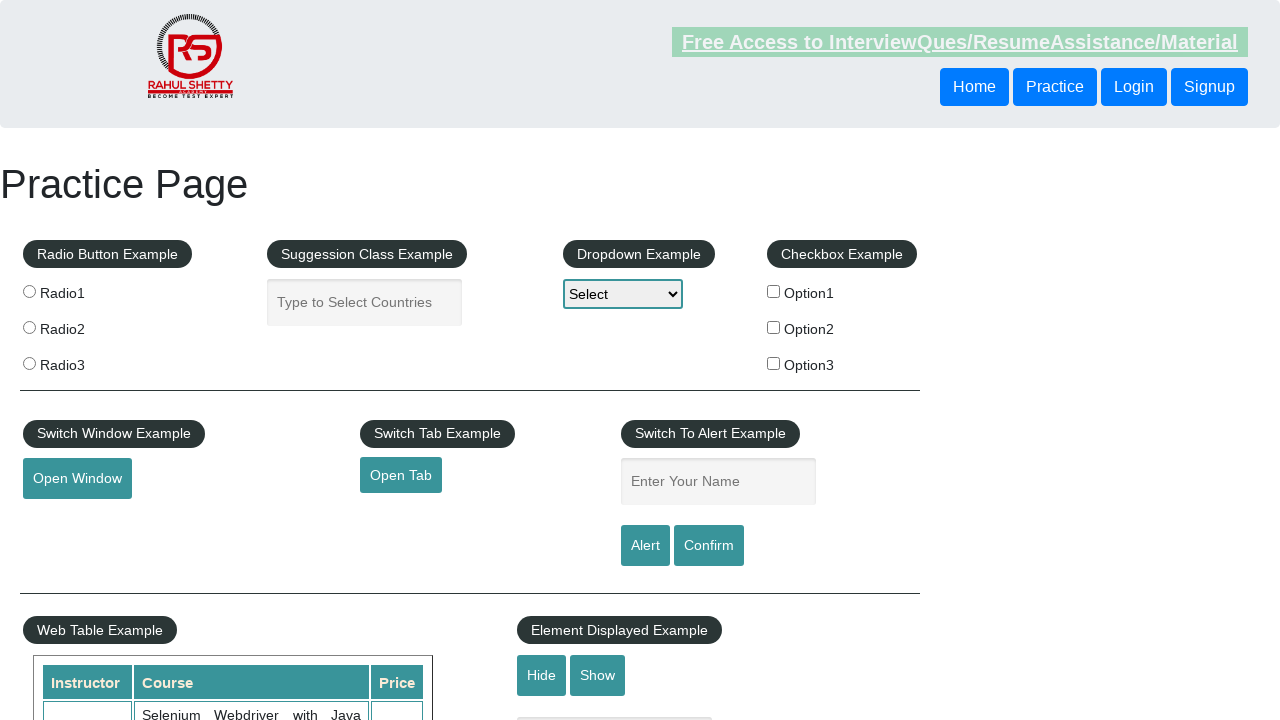

Located footer section with ID 'gf-BIG'
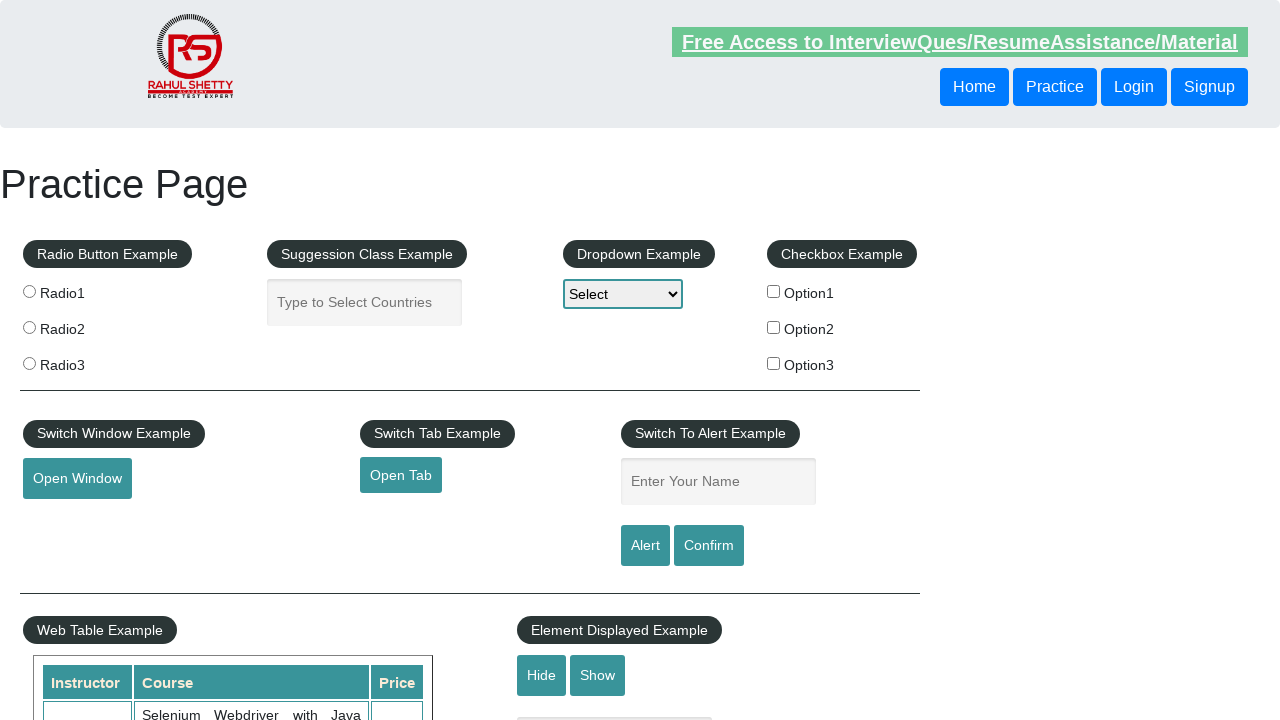

Found 20 links in footer section
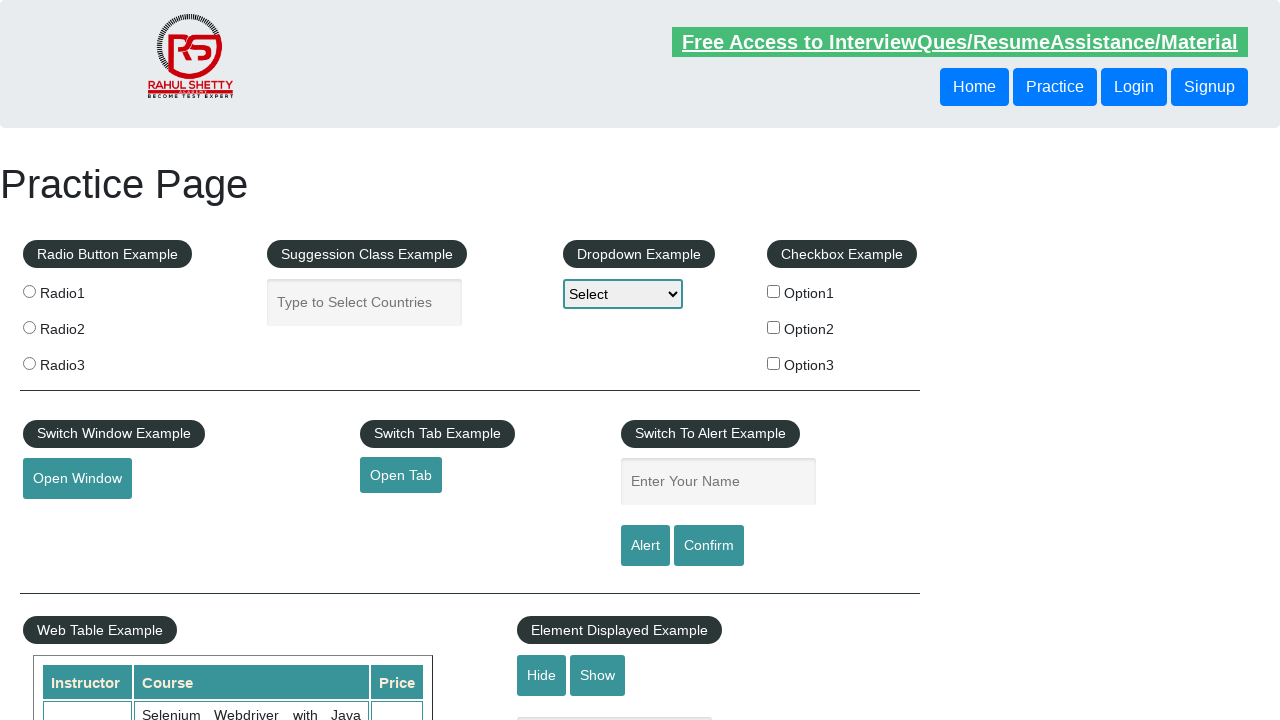

Located first column in footer using XPath
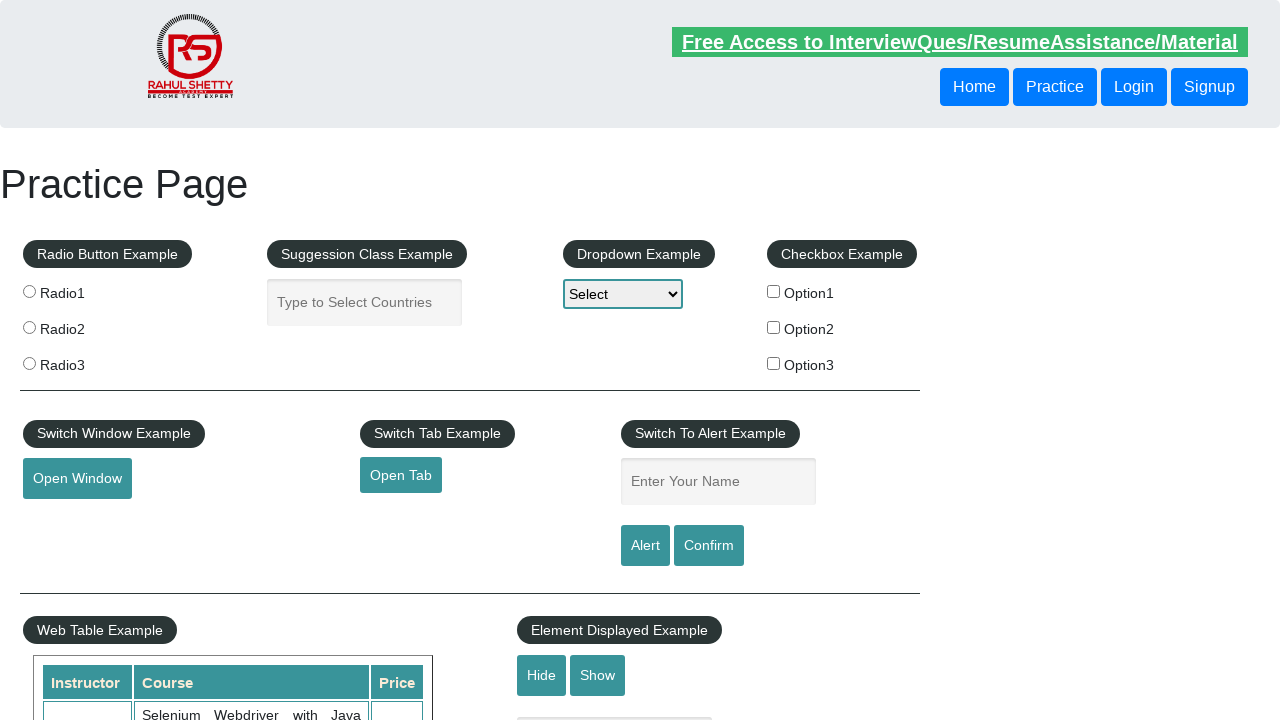

Found 0 links in first column
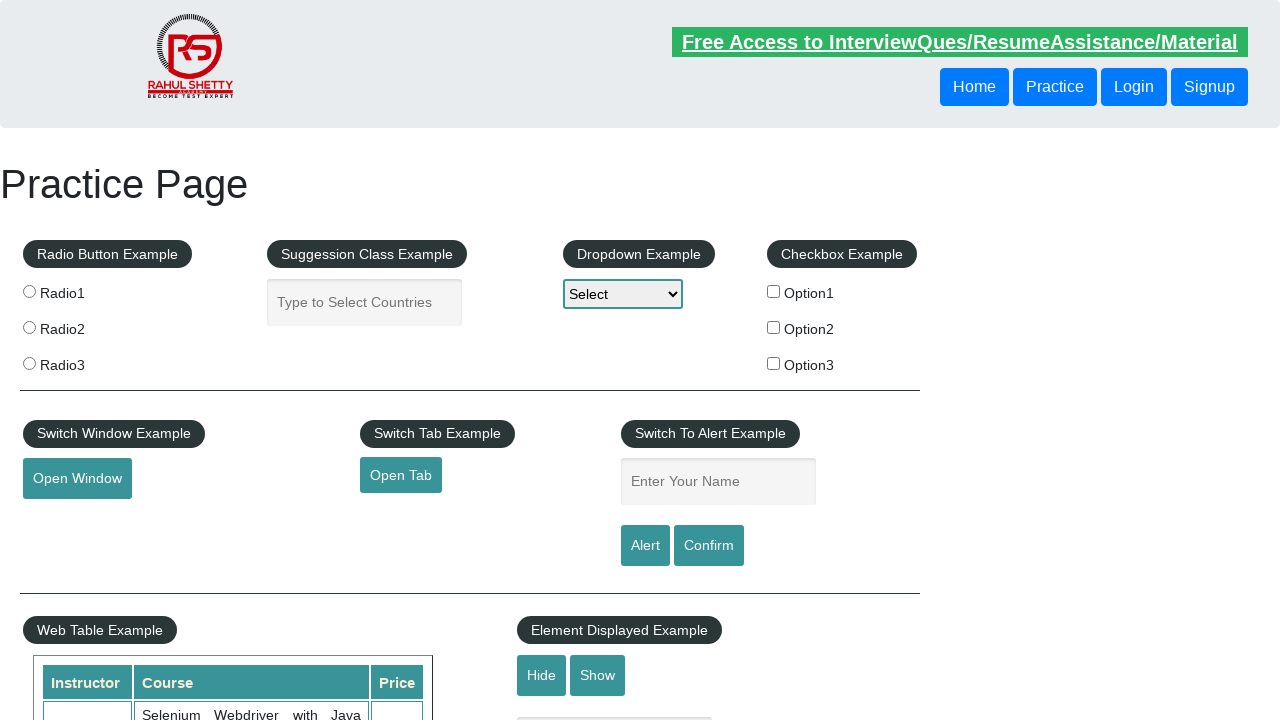

Retrieved all open tabs/pages - Total: 1
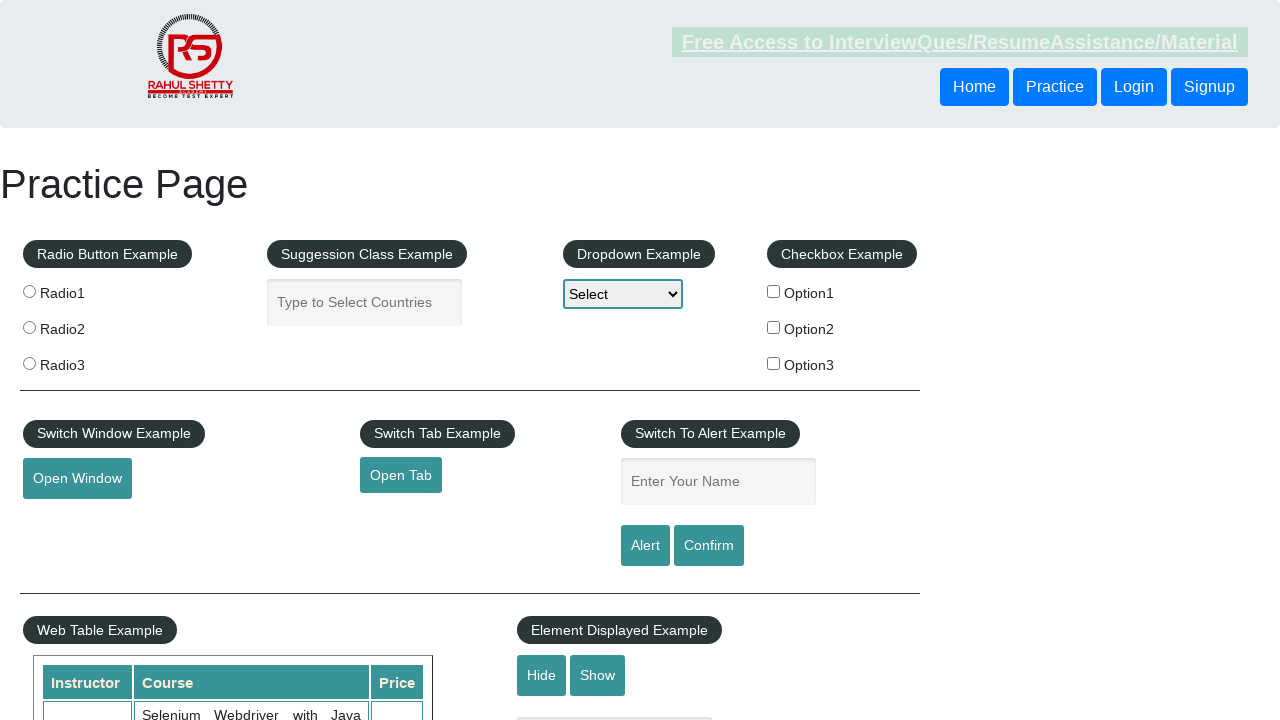

Tab title: Practice Page
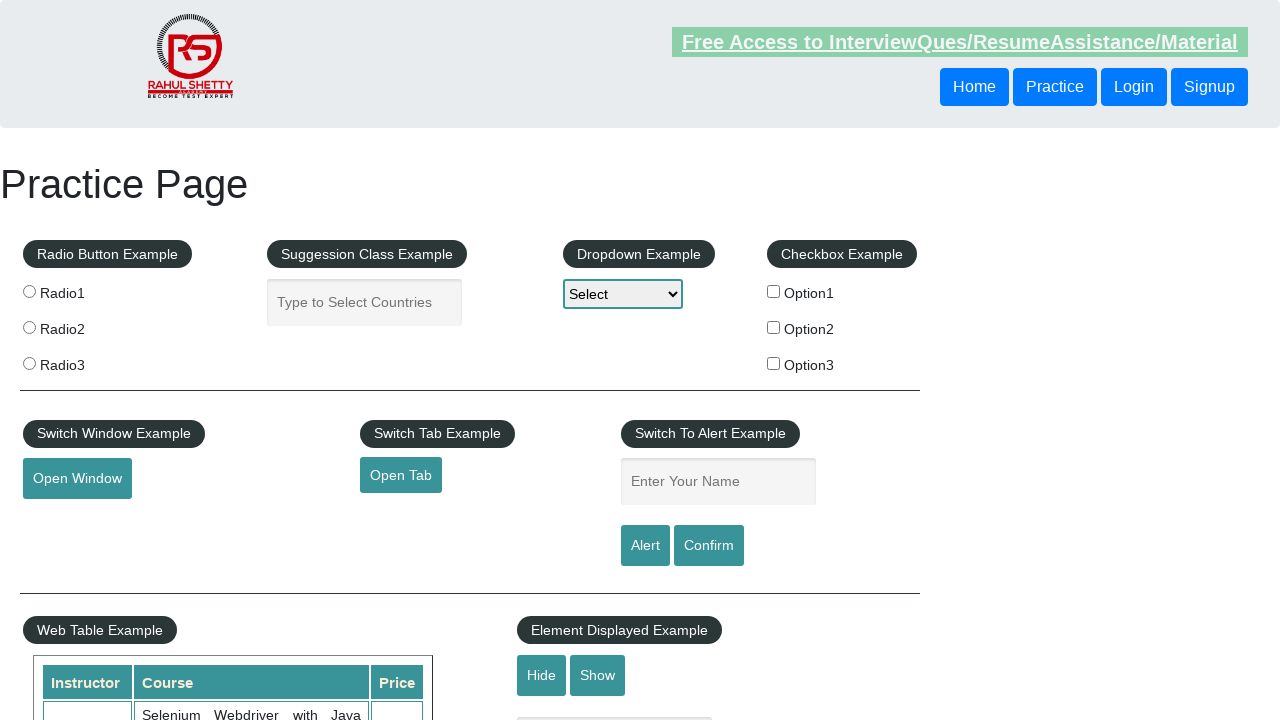

Test completed successfully
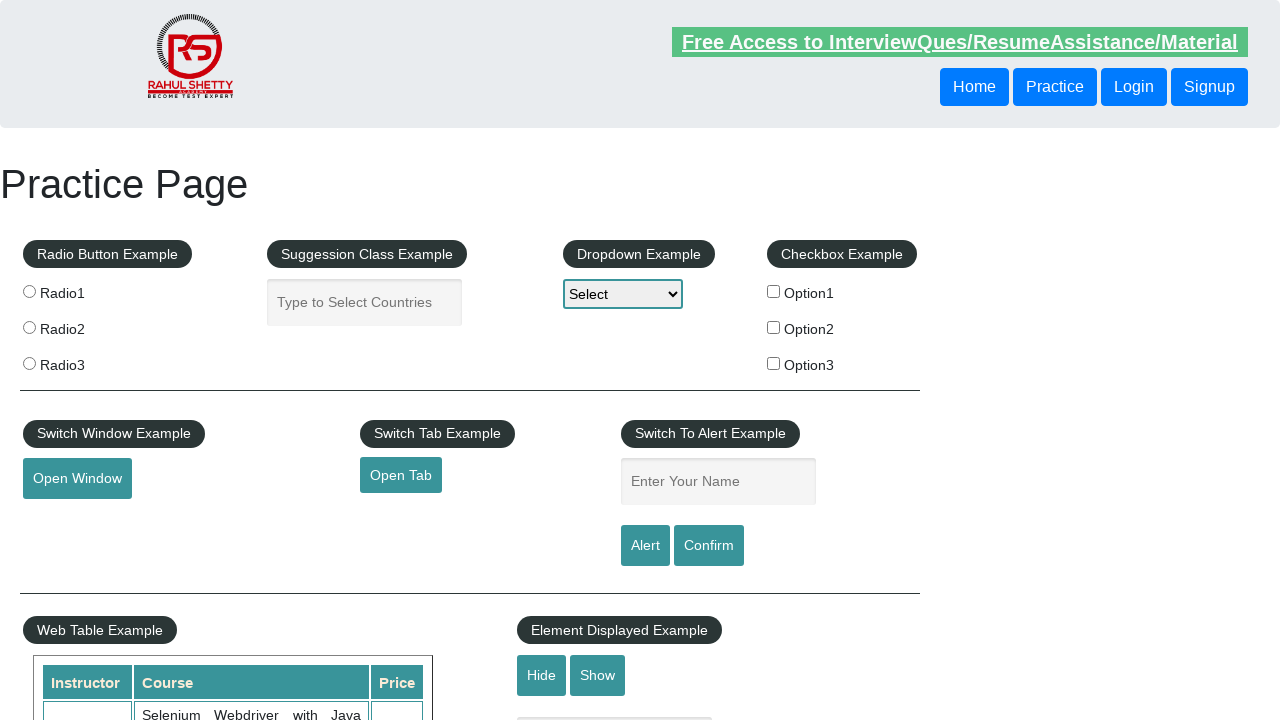

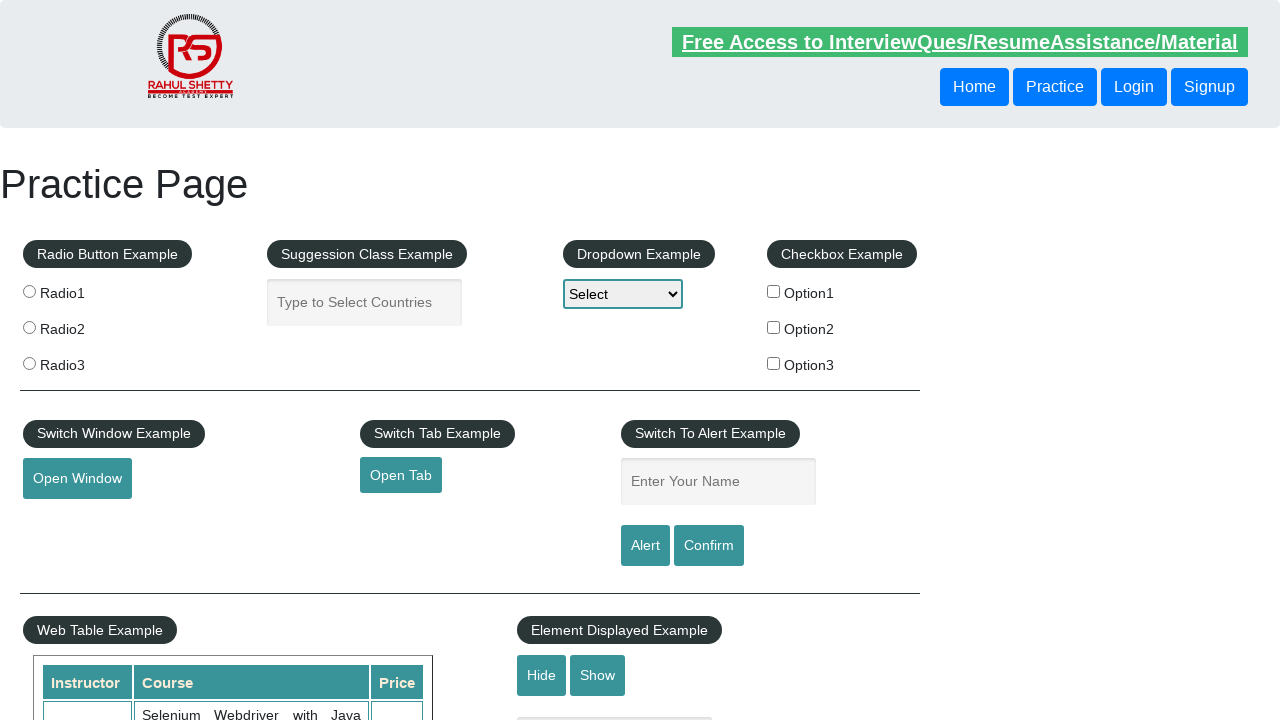